Tests navigation from Training Support homepage to About page by clicking the About Us link

Starting URL: http://v1.training-support.net/

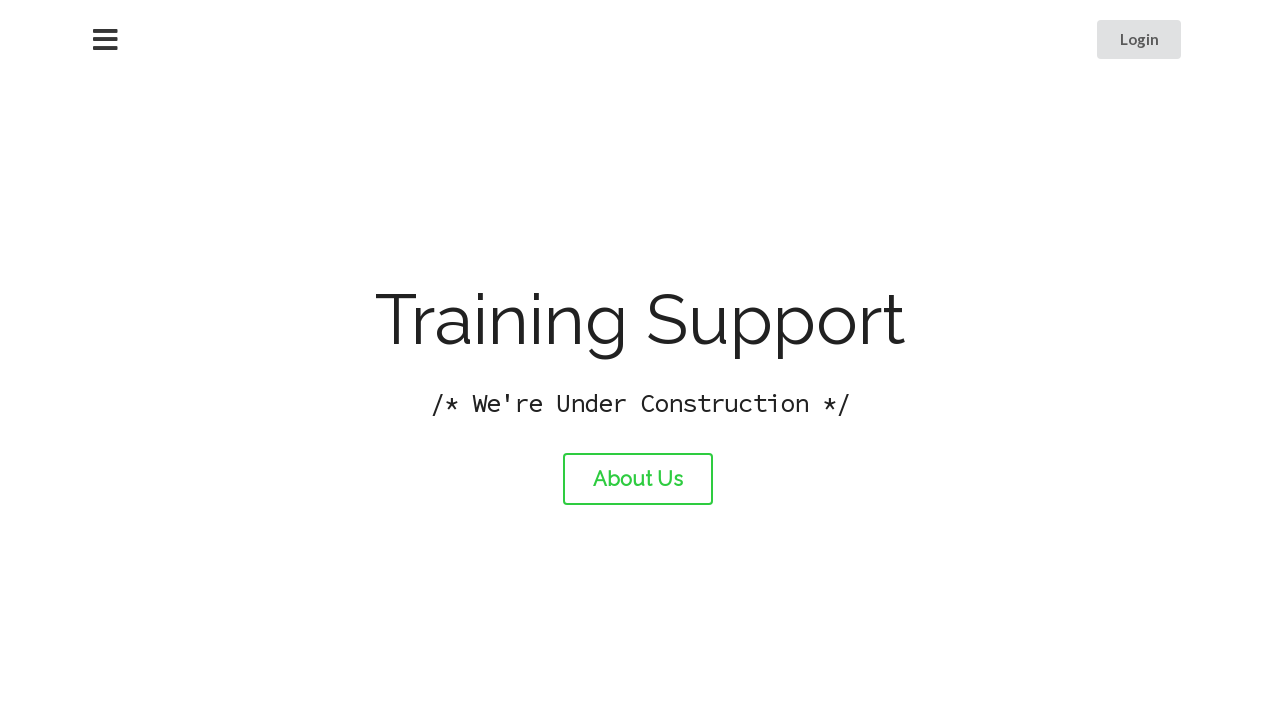

Verified page title is 'Training Support'
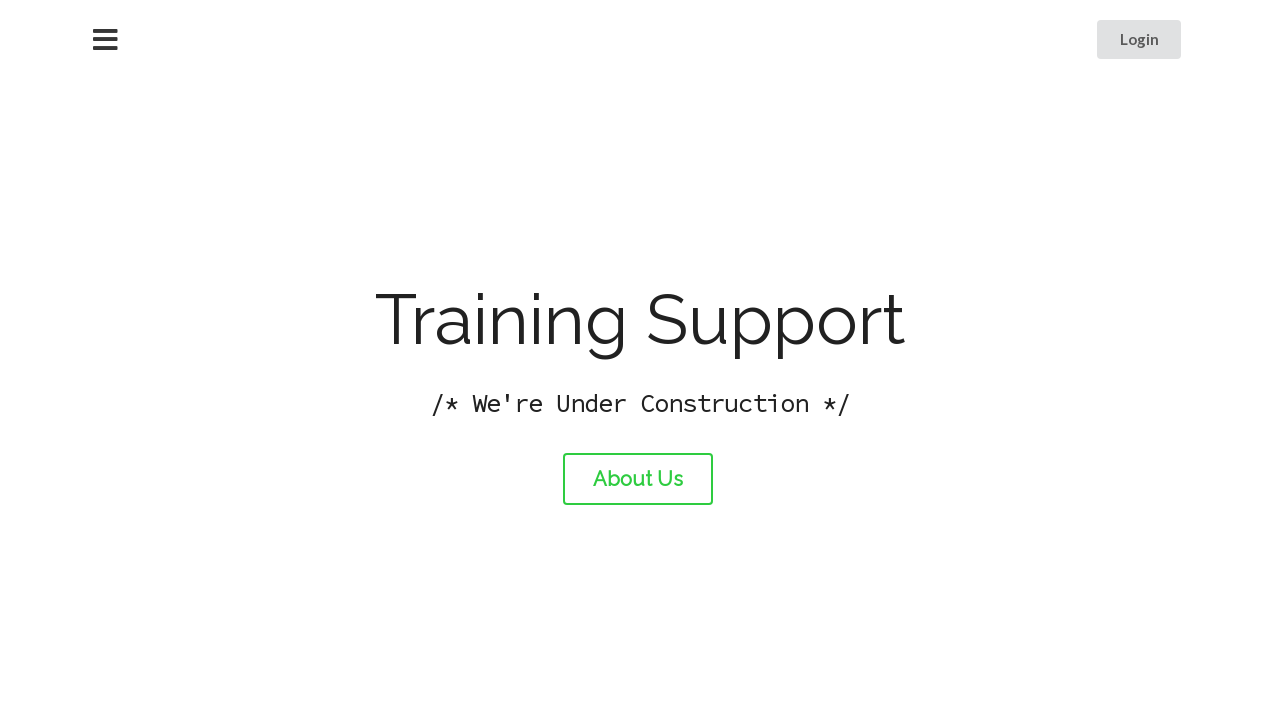

Clicked About Us link at (638, 479) on #about-link
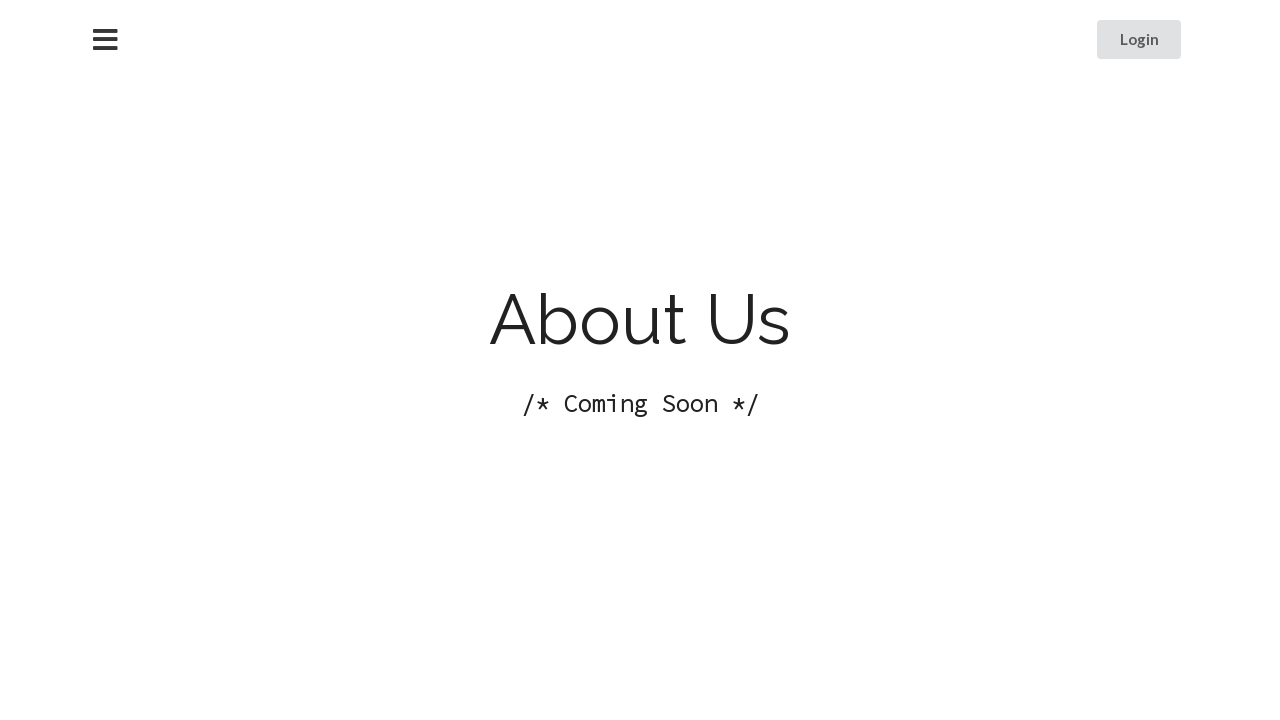

Waited for page to load (networkidle)
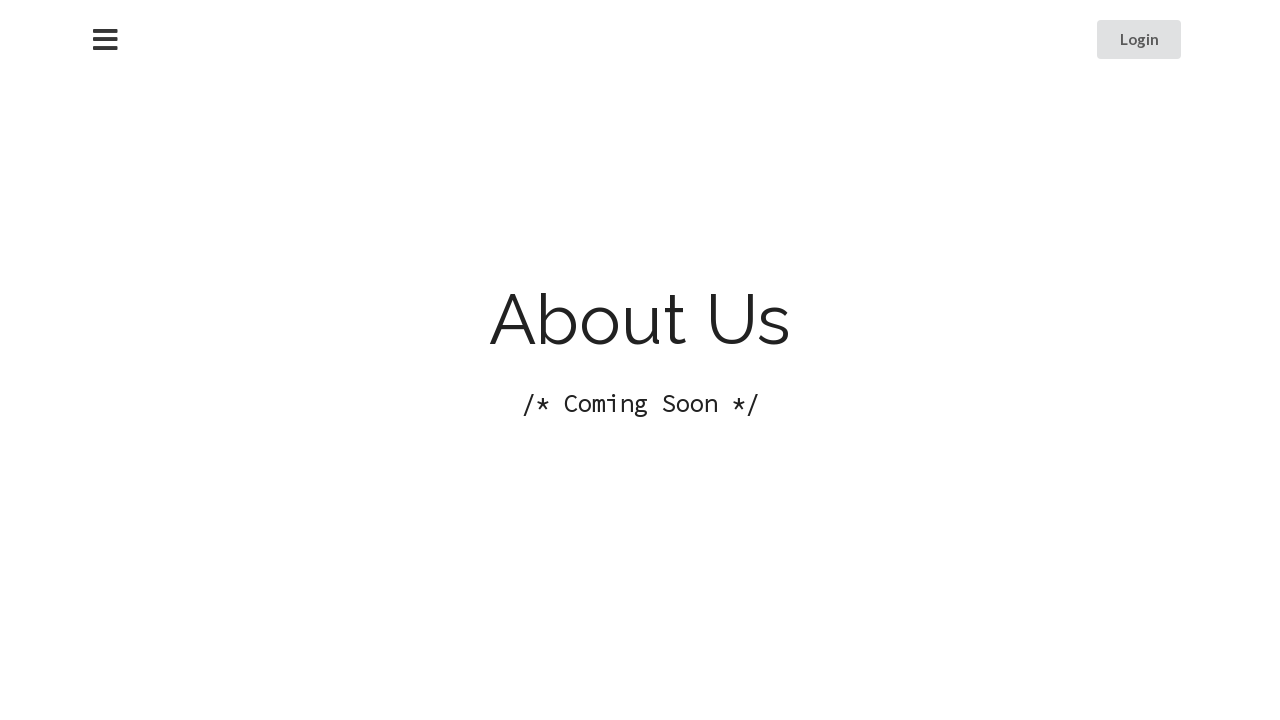

Verified page title is 'About Training Support'
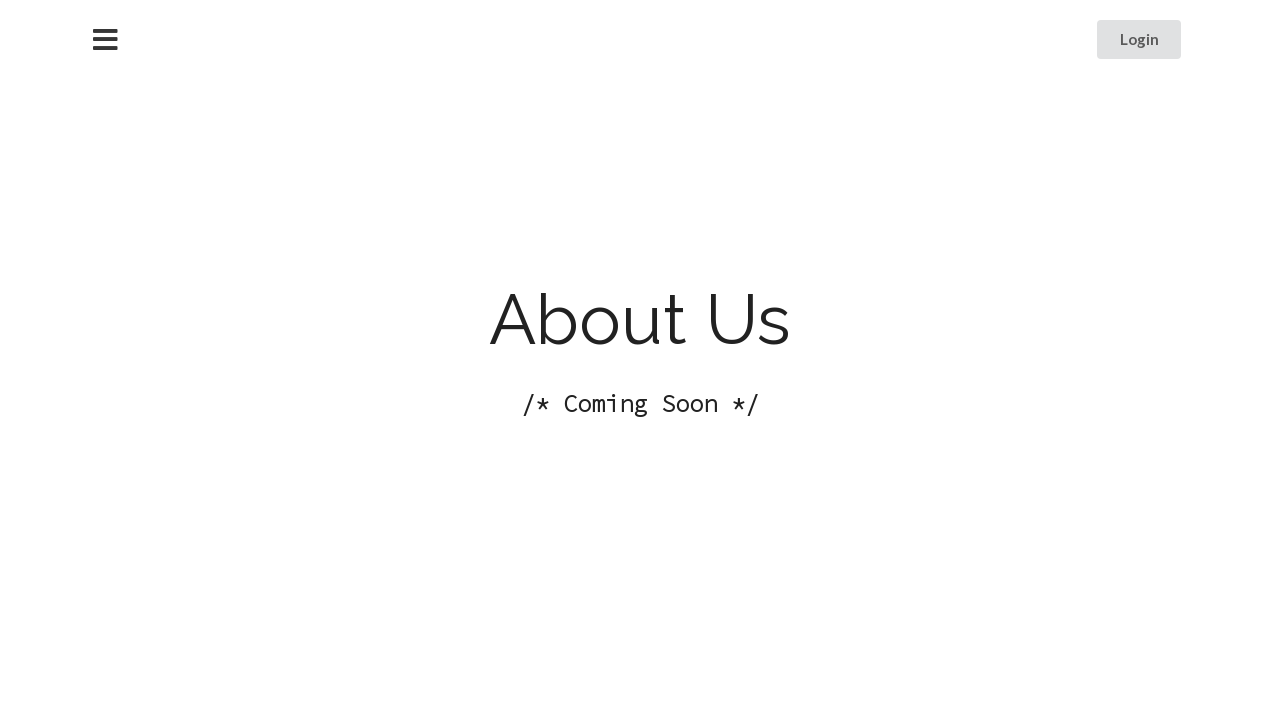

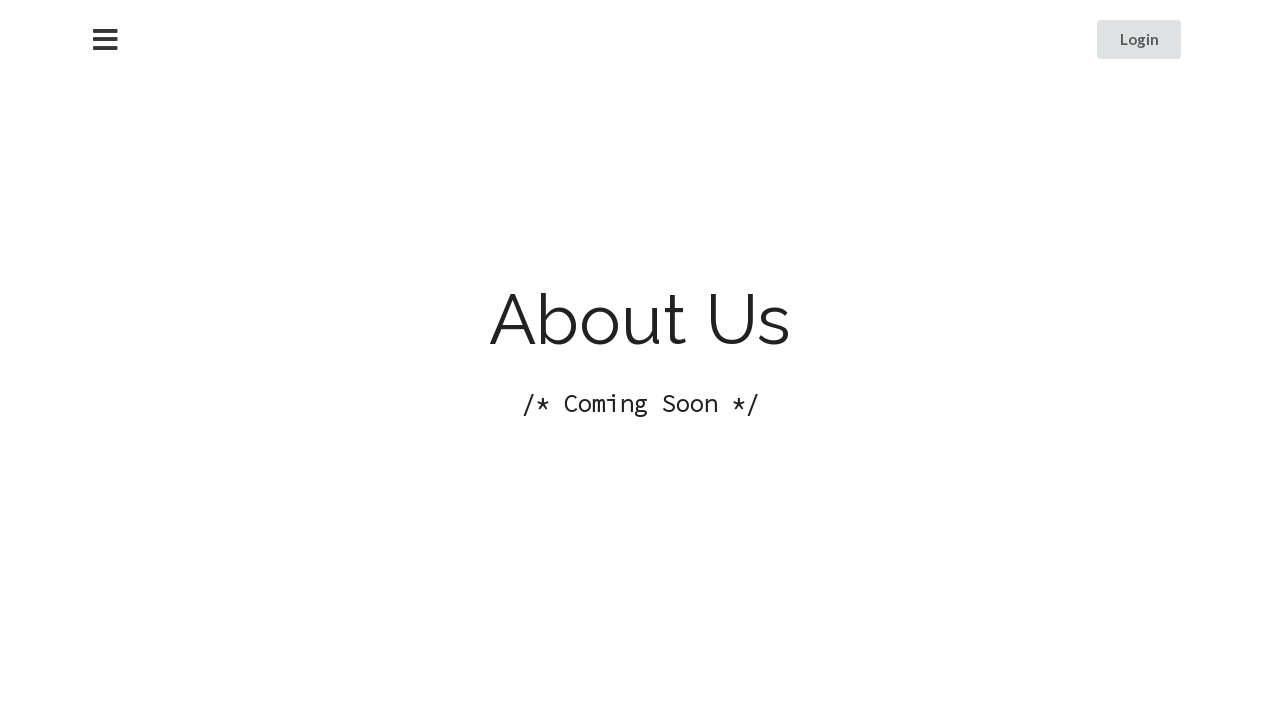